Tests the SpiceJet flight booking search functionality by selecting origin airport (Delhi), destination airport (Chennai), picking a departure date, enabling family and friends option, and submitting the search form.

Starting URL: https://book.spicejet.com/

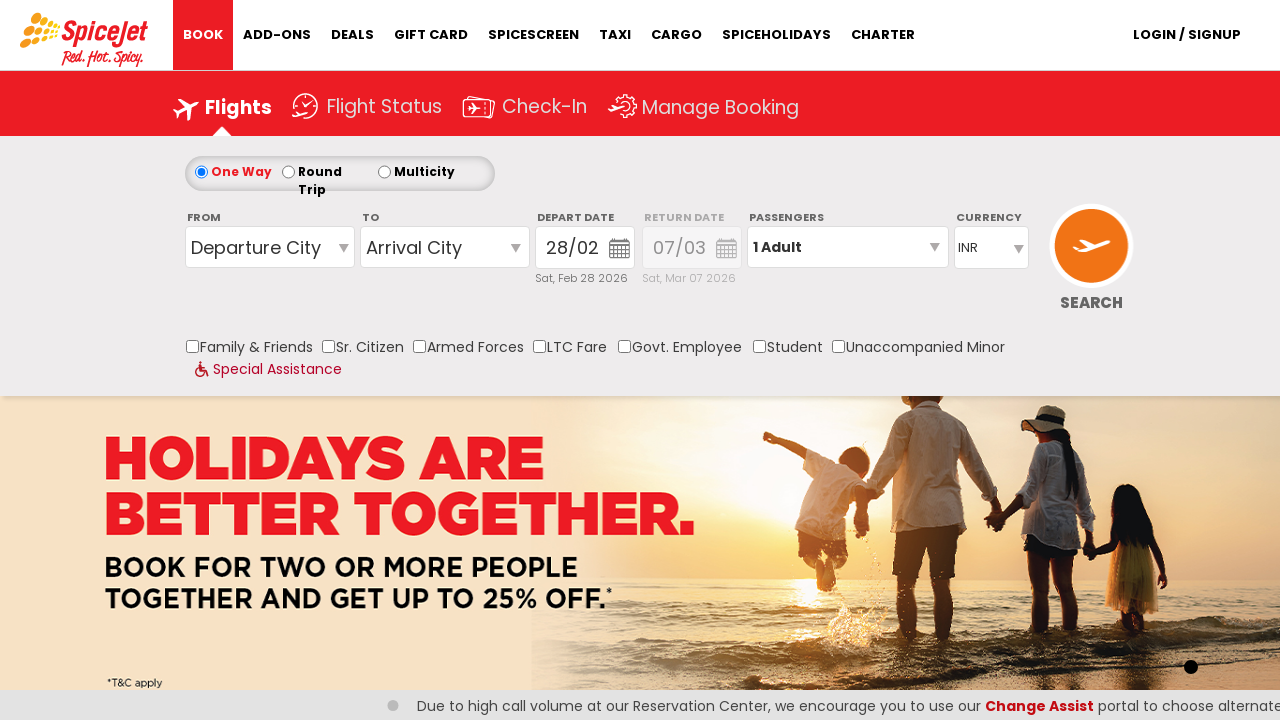

Clicked on origin station input field at (270, 247) on #ControlGroupSearchView_AvailabilitySearchInputSearchVieworiginStation1_CTXT
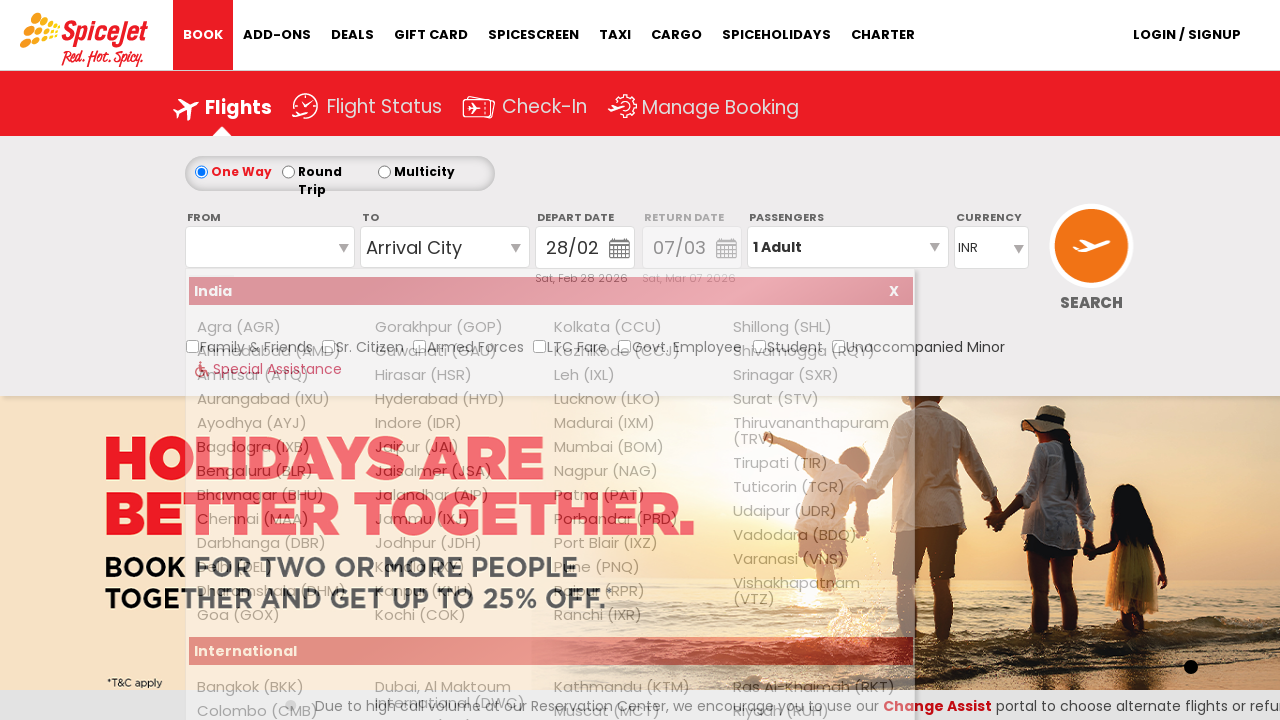

Selected Delhi (DEL) as origin airport at (278, 567) on xpath=//a[@value='DEL']
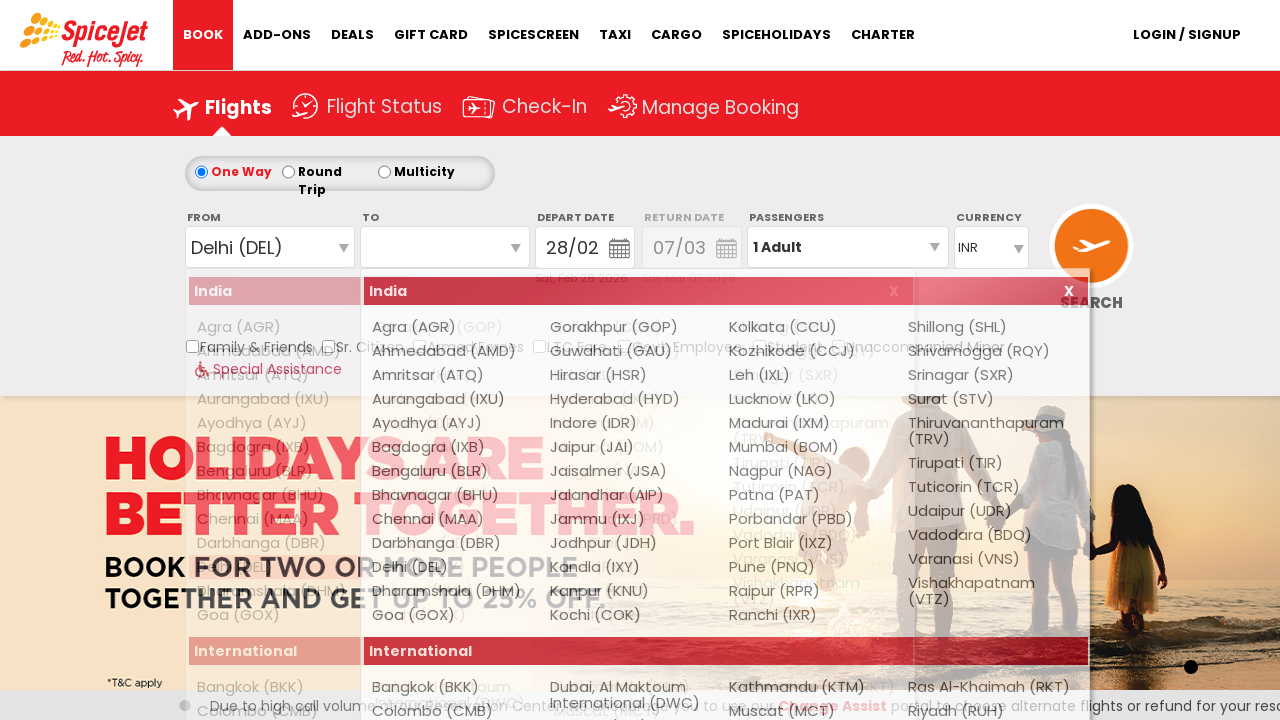

Waited for UI to update after selecting origin
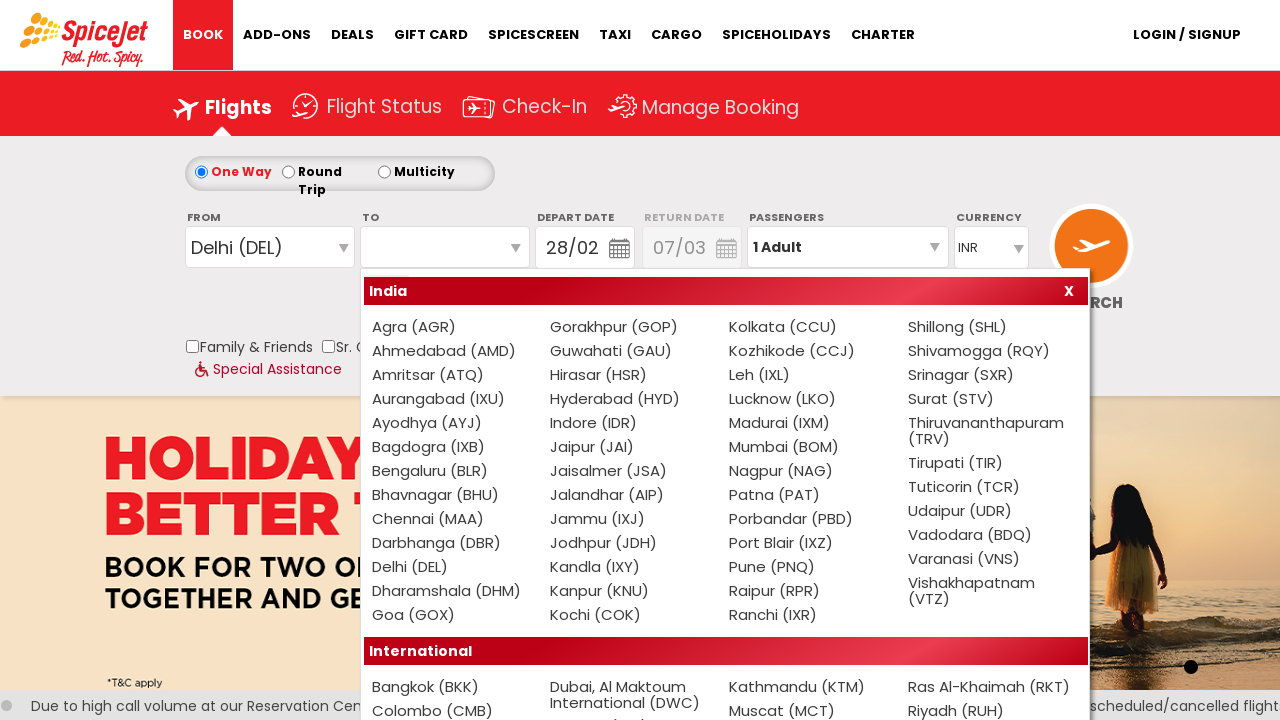

Clicked on destination station input field at (444, 247) on #ControlGroupSearchView_AvailabilitySearchInputSearchViewdestinationStation1_CTX
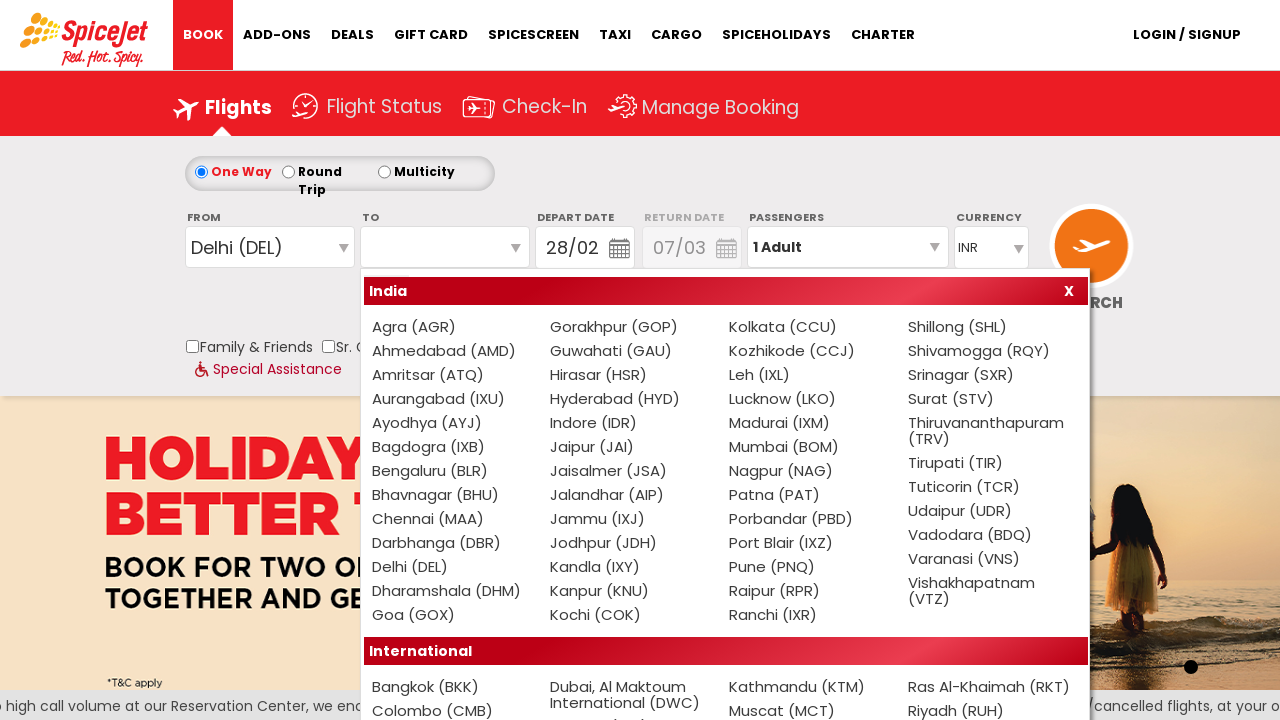

Selected Chennai (MAA) as destination airport at (453, 519) on xpath=//div[@class='right1 mobile-right destination']//a[@value='MAA']
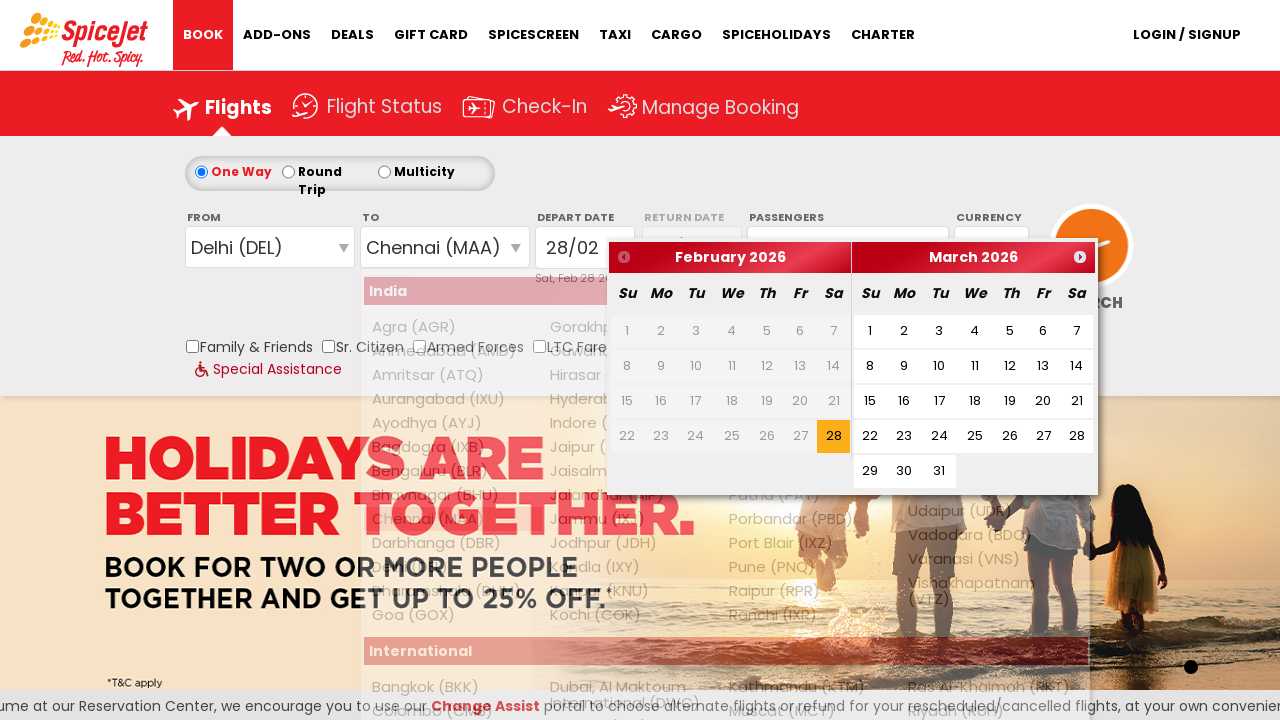

Clicked on date picker to select departure date at (584, 248) on #custom_date_picker_id_1
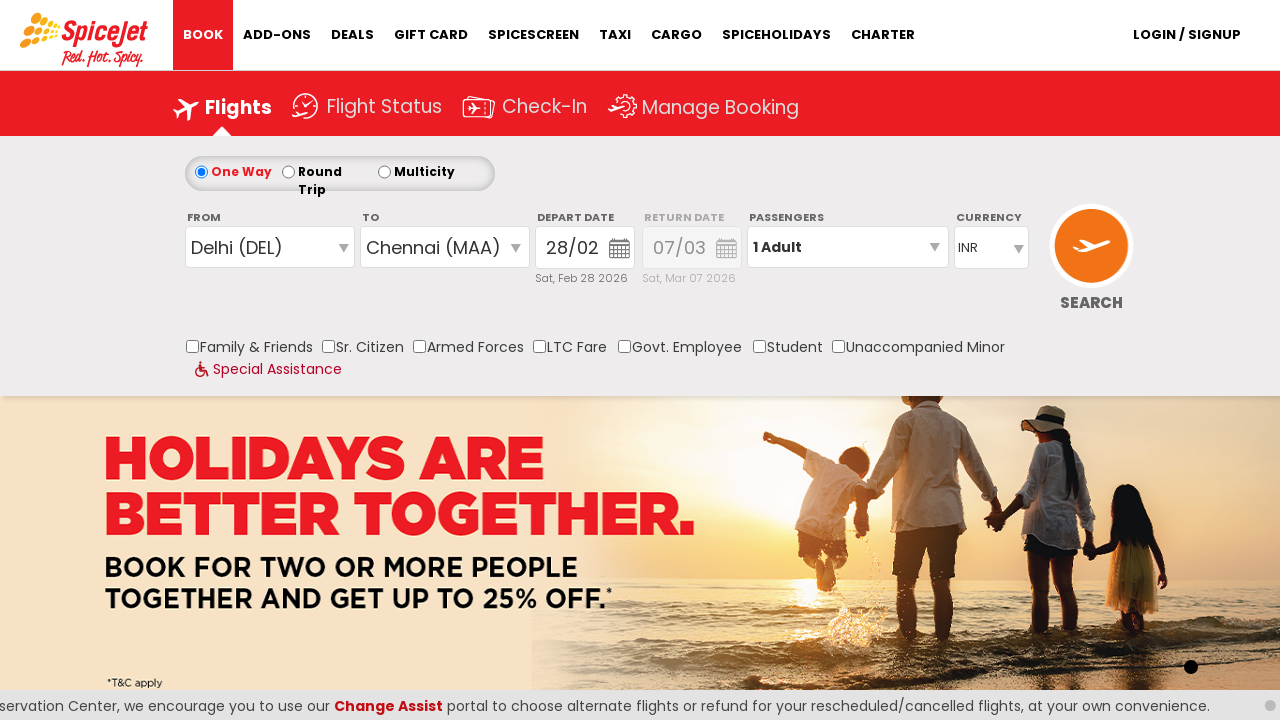

Waited for date picker to appear
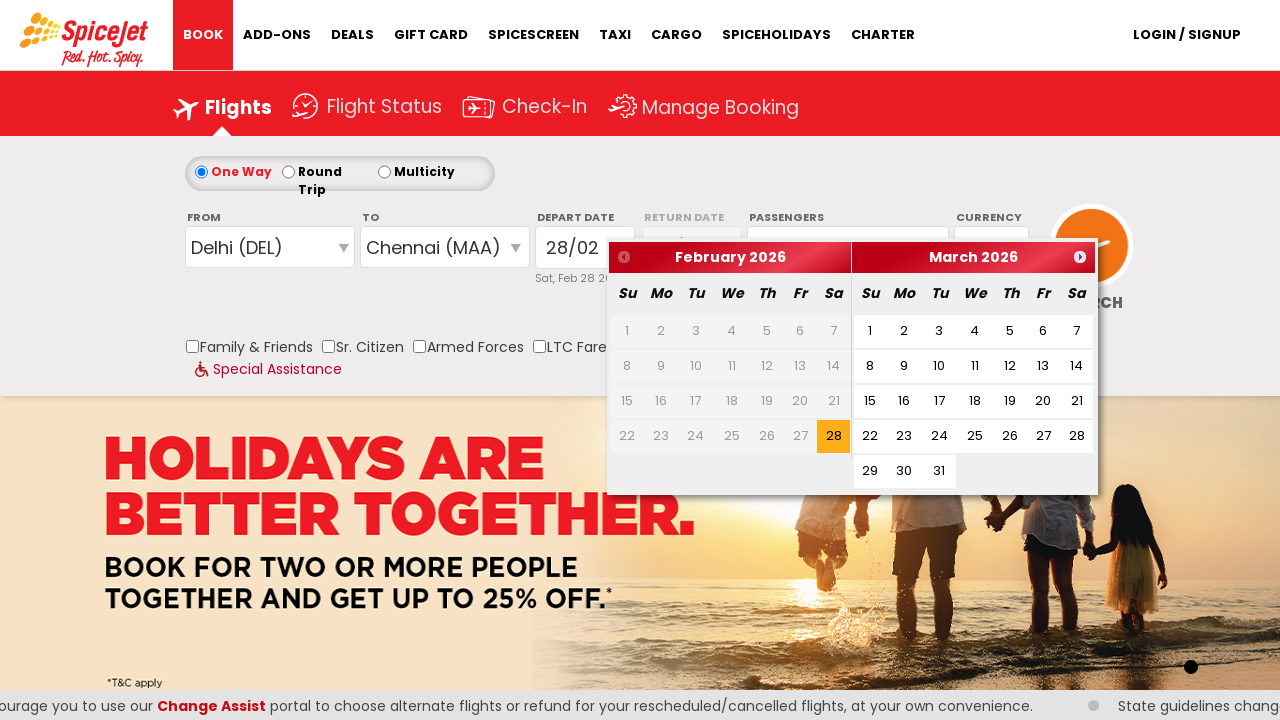

Selected today's date as departure date at (834, 436) on .ui-state-default.ui-state-highlight.ui-state-active
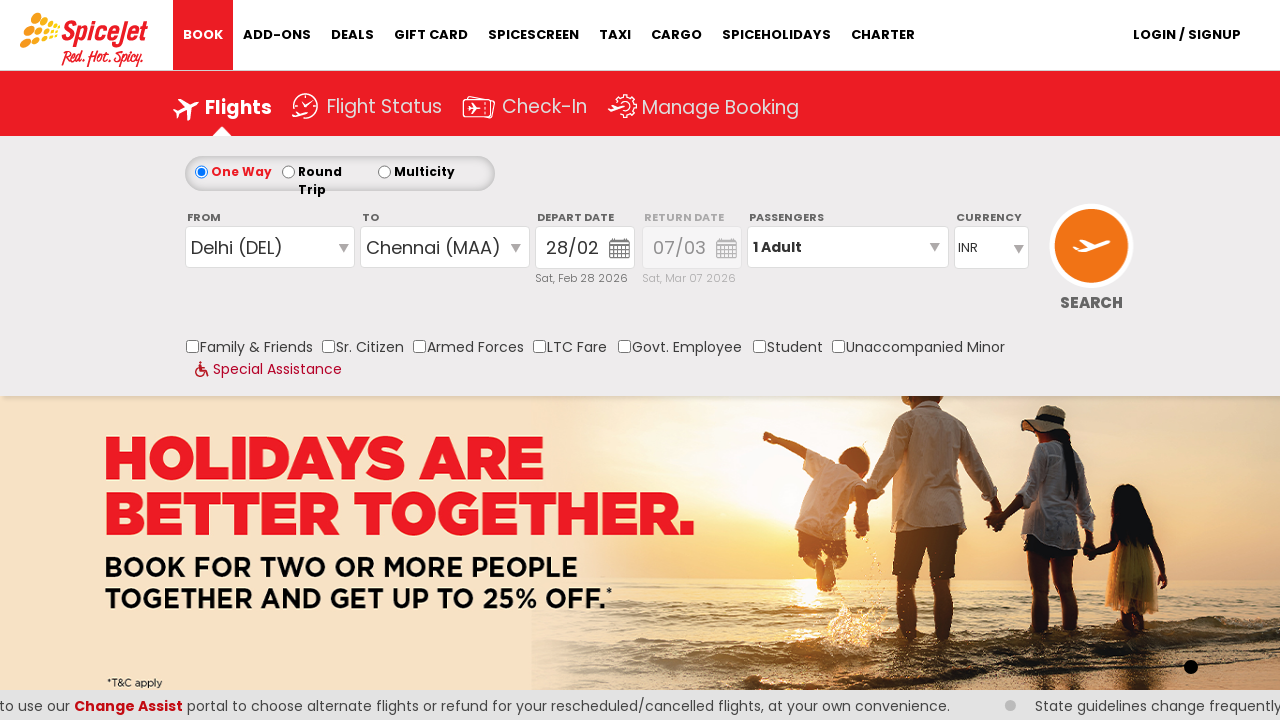

Enabled Family and Friends option at (192, 346) on #ControlGroupSearchView_AvailabilitySearchInputSearchView_FamilyAndFriends
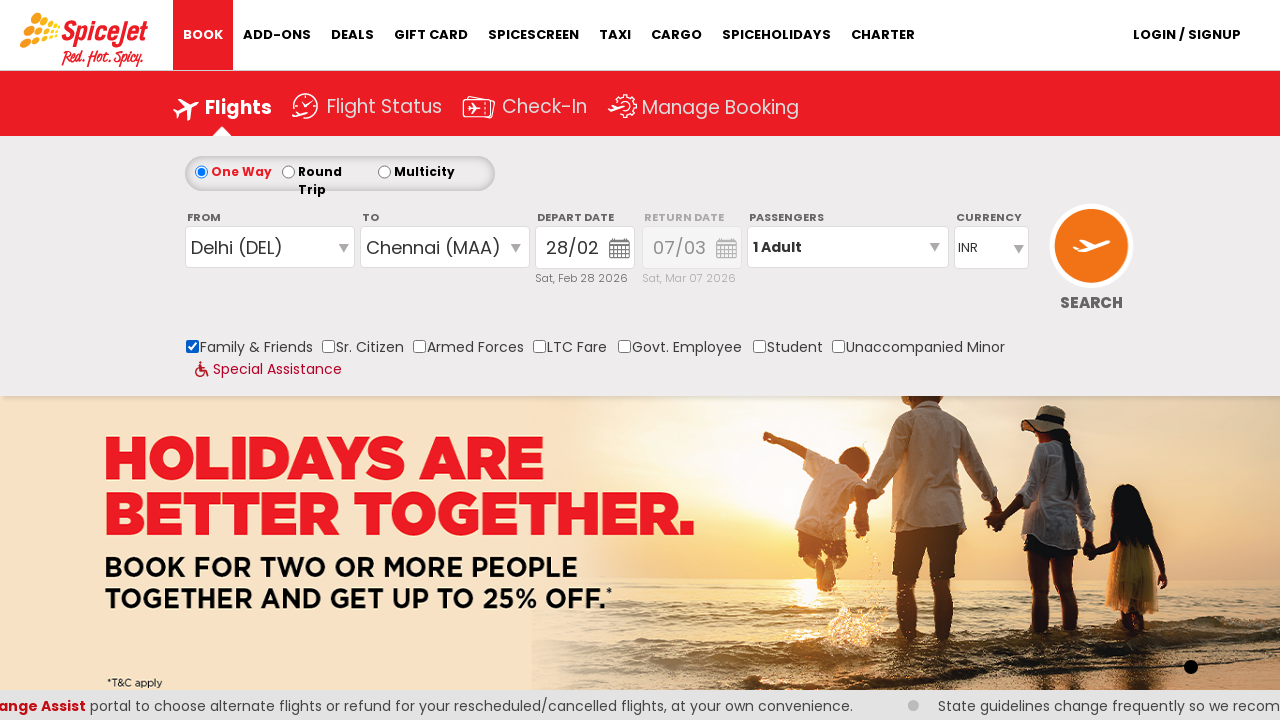

Submitted flight search form at (1092, 246) on input[type='submit']
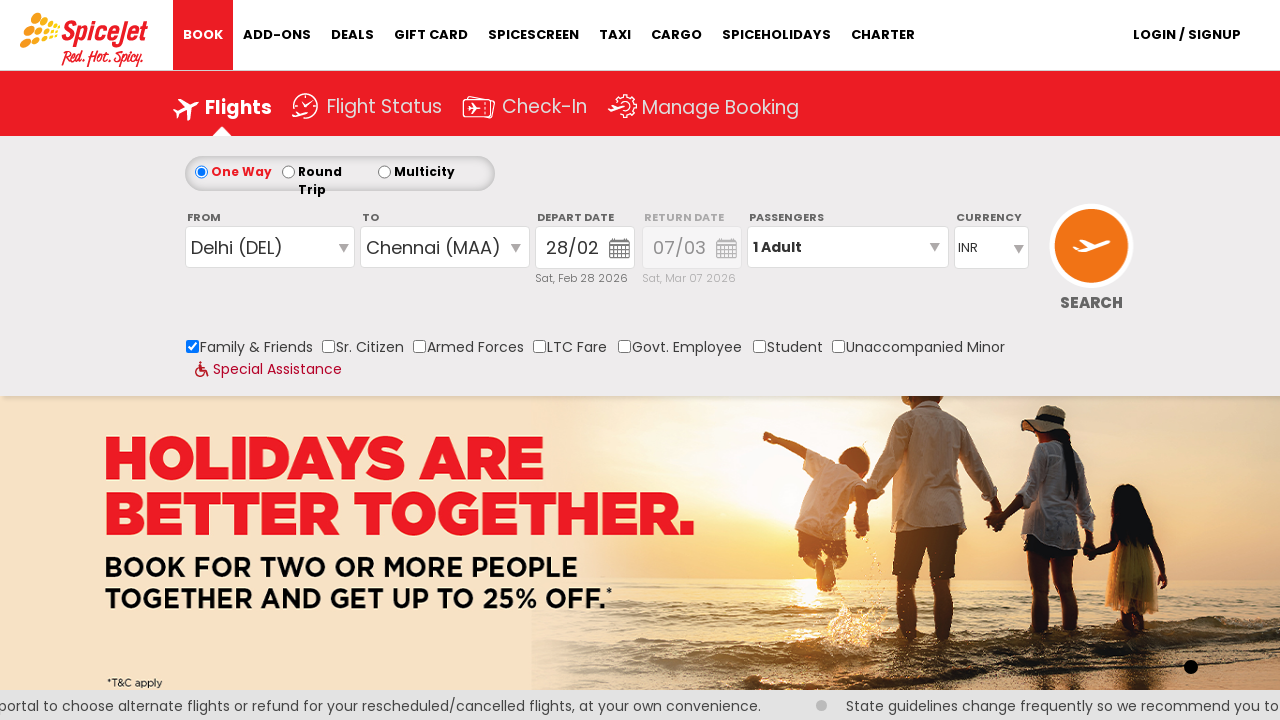

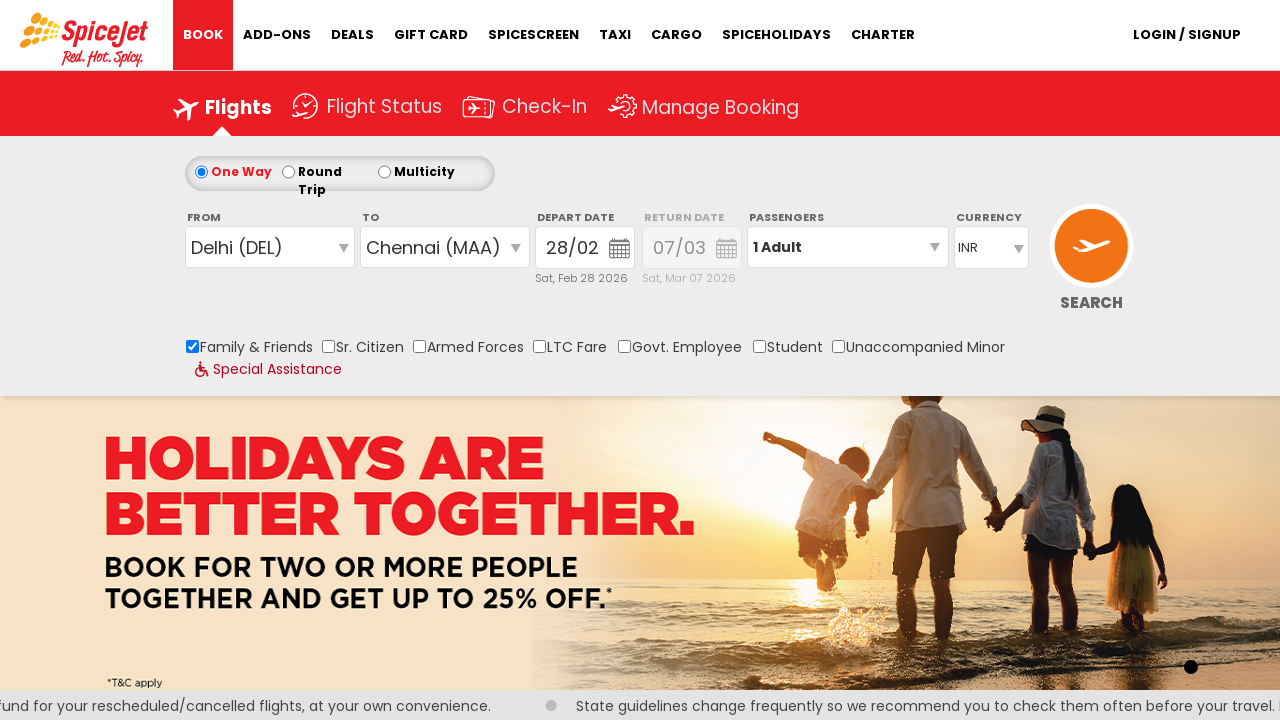